Tests adding specific items to a shopping cart on an e-commerce practice site. Searches through product listings for Cucumber, Brocolli, and Beetroot, and clicks "ADD TO CART" for each matching product.

Starting URL: https://rahulshettyacademy.com/seleniumPractise/

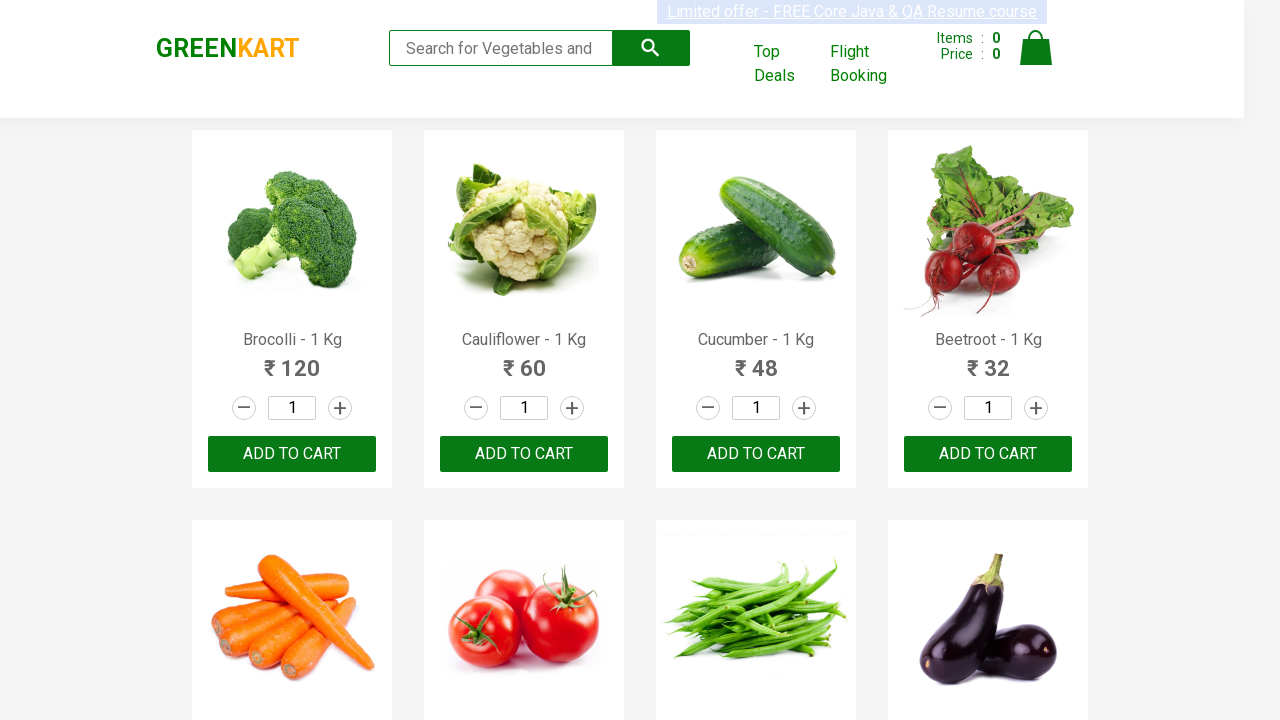

Waited for product listings to load
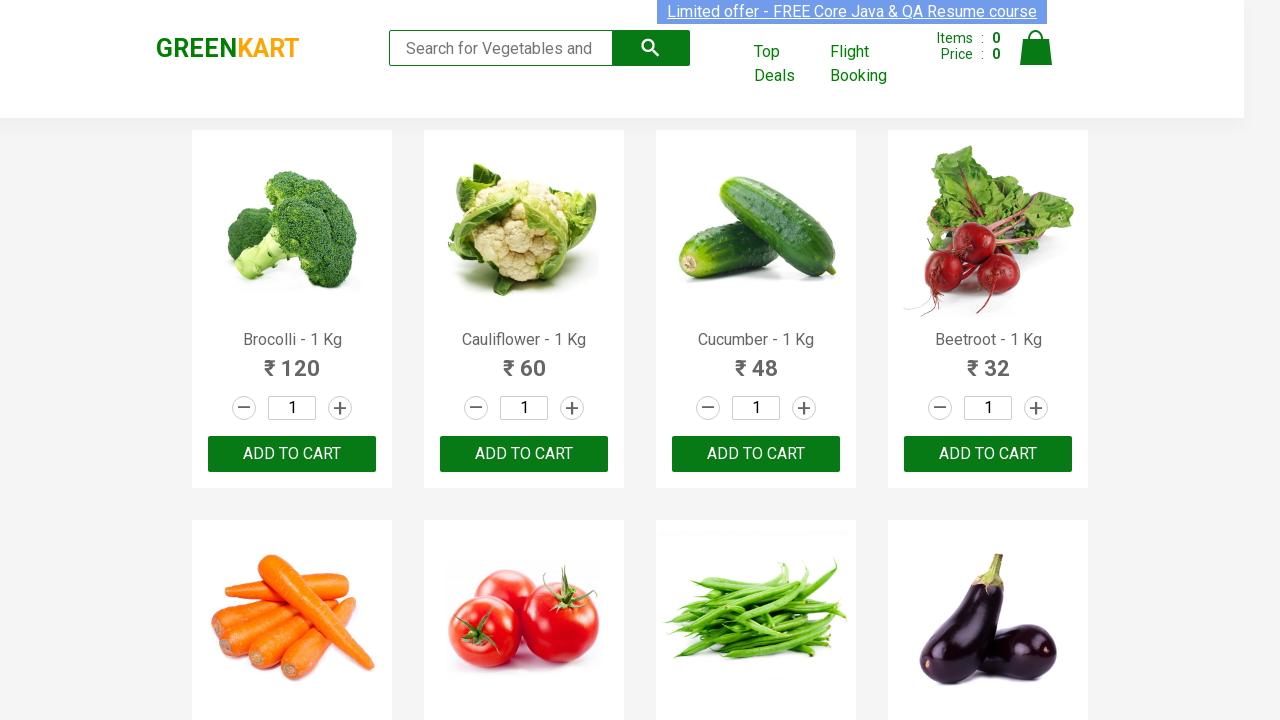

Retrieved all product name elements
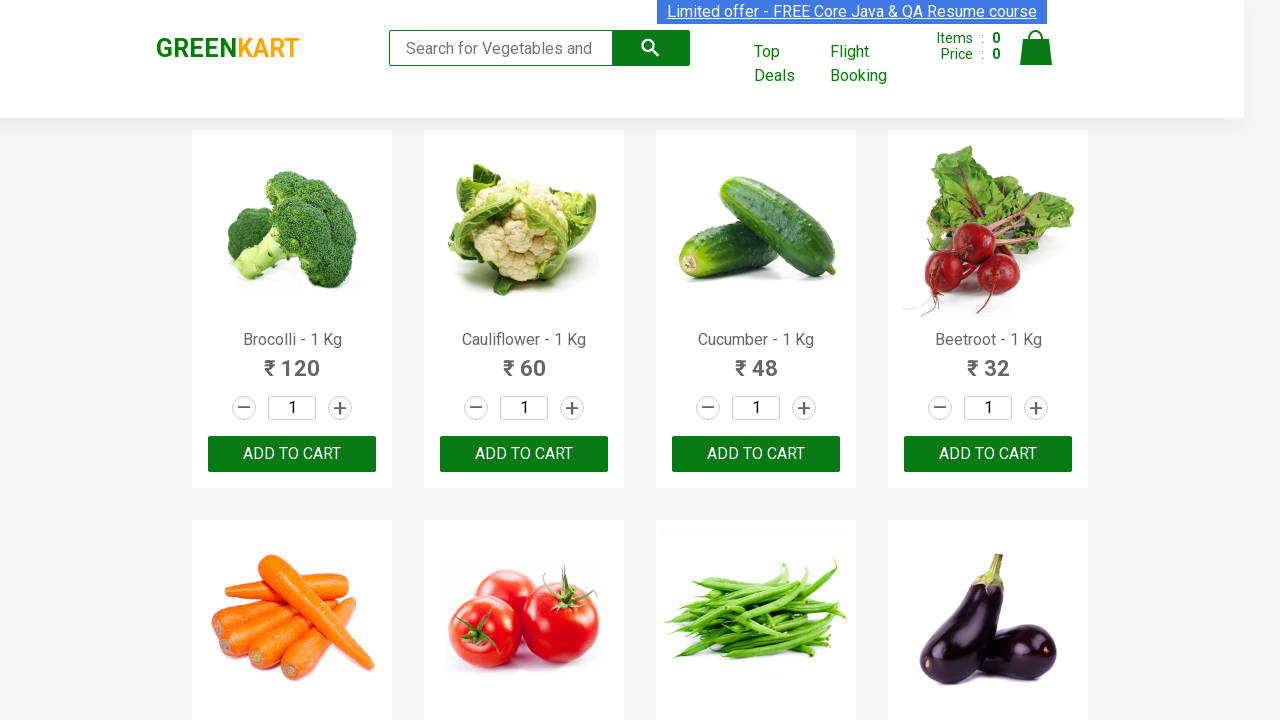

Retrieved all 'ADD TO CART' buttons
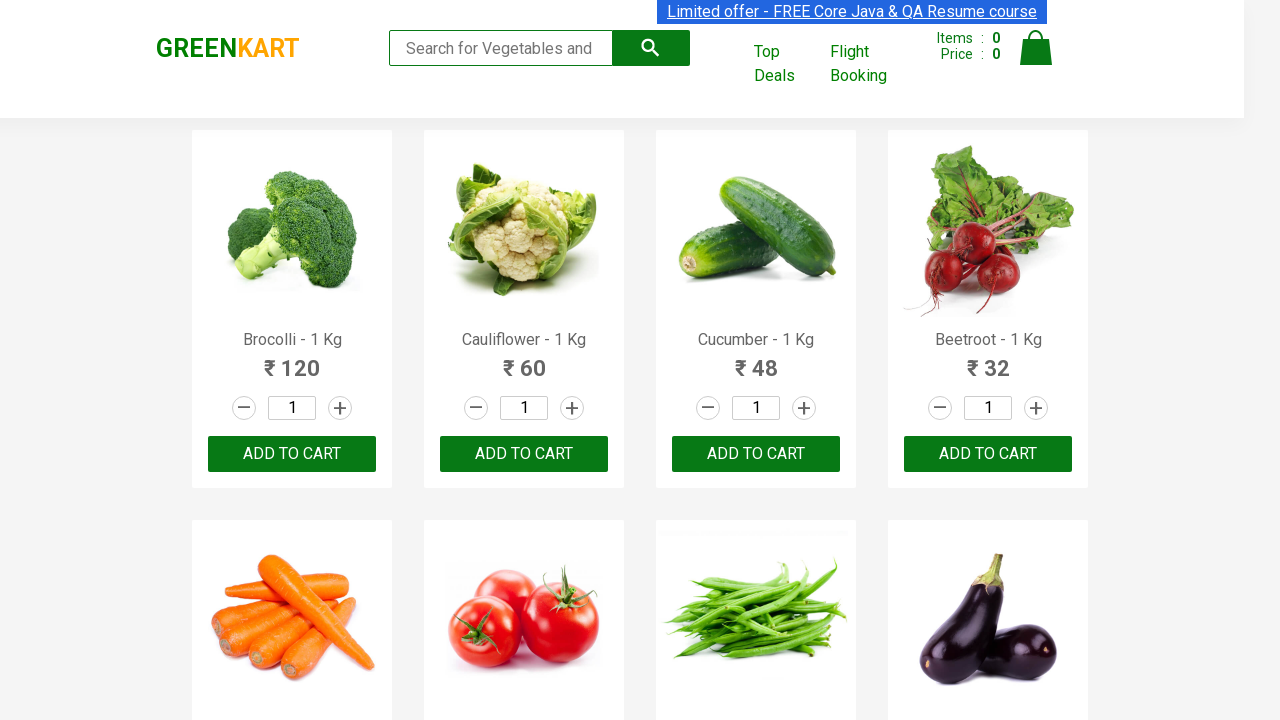

Clicked 'ADD TO CART' button for Brocolli
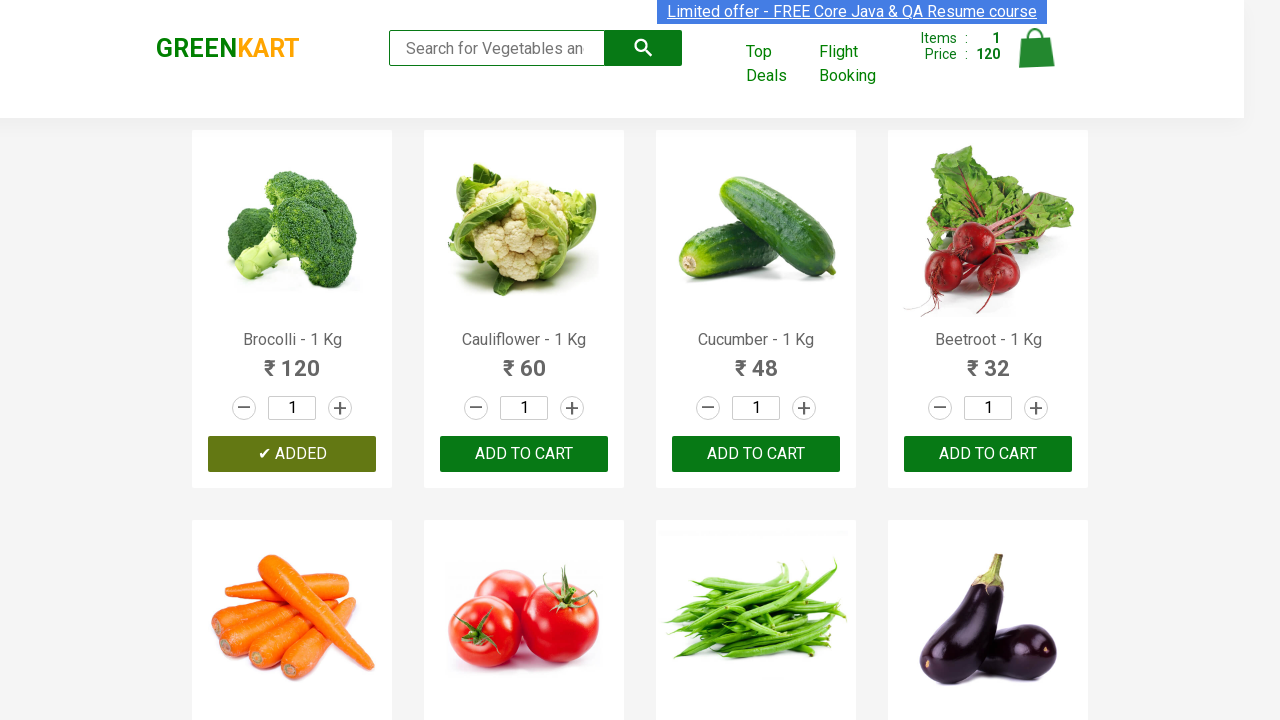

Clicked 'ADD TO CART' button for Cucumber
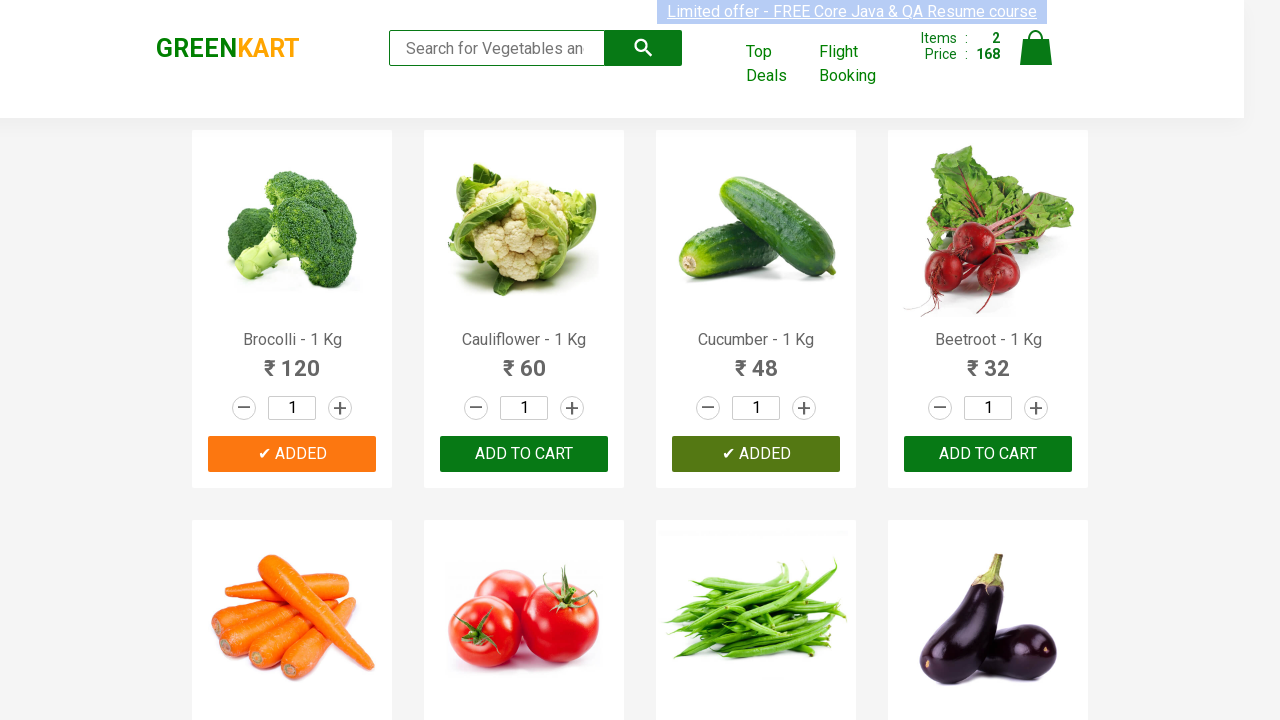

Clicked 'ADD TO CART' button for Beetroot
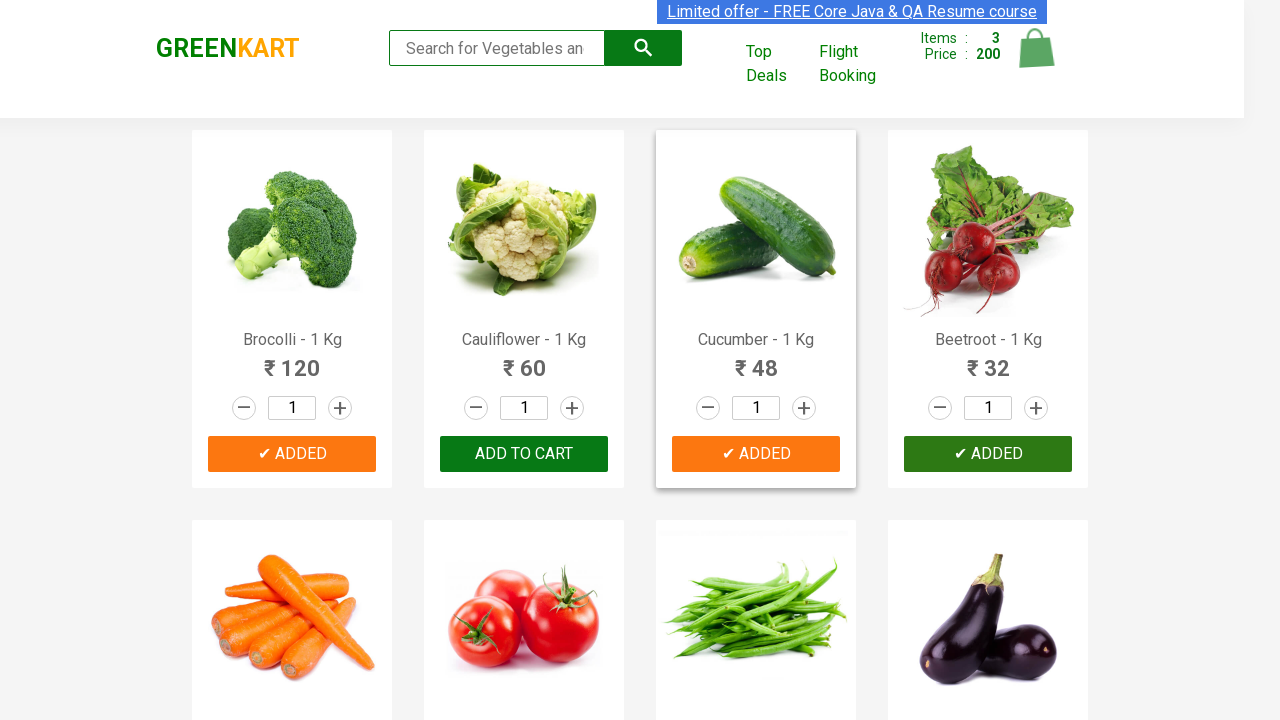

All 3 items successfully added to cart
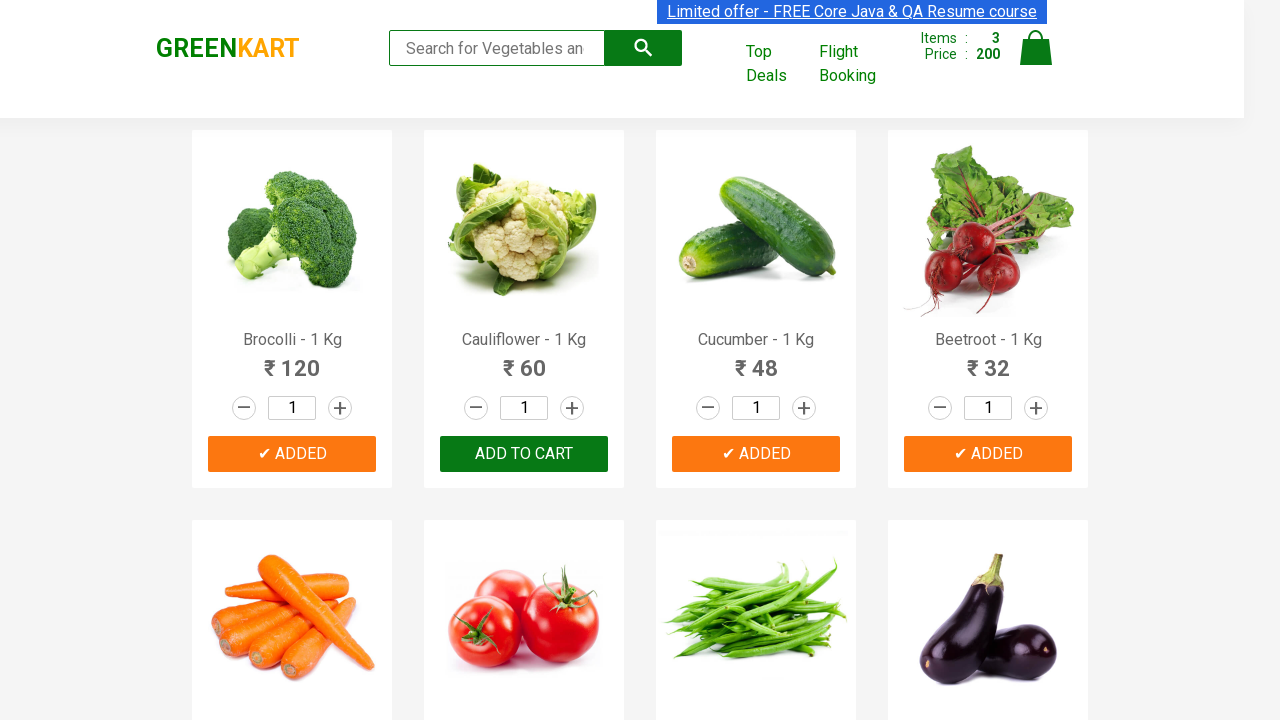

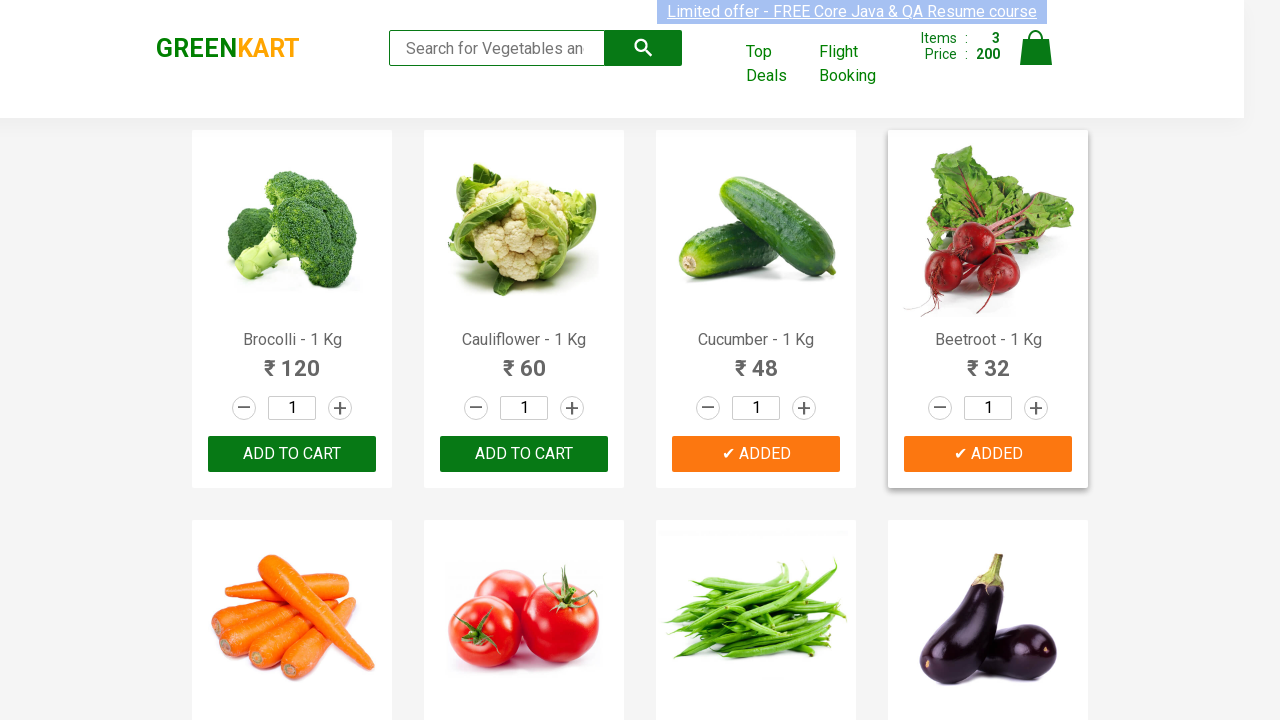